Tests that clicking the Shop Now button redirects the user to the store page

Starting URL: https://atid.store/

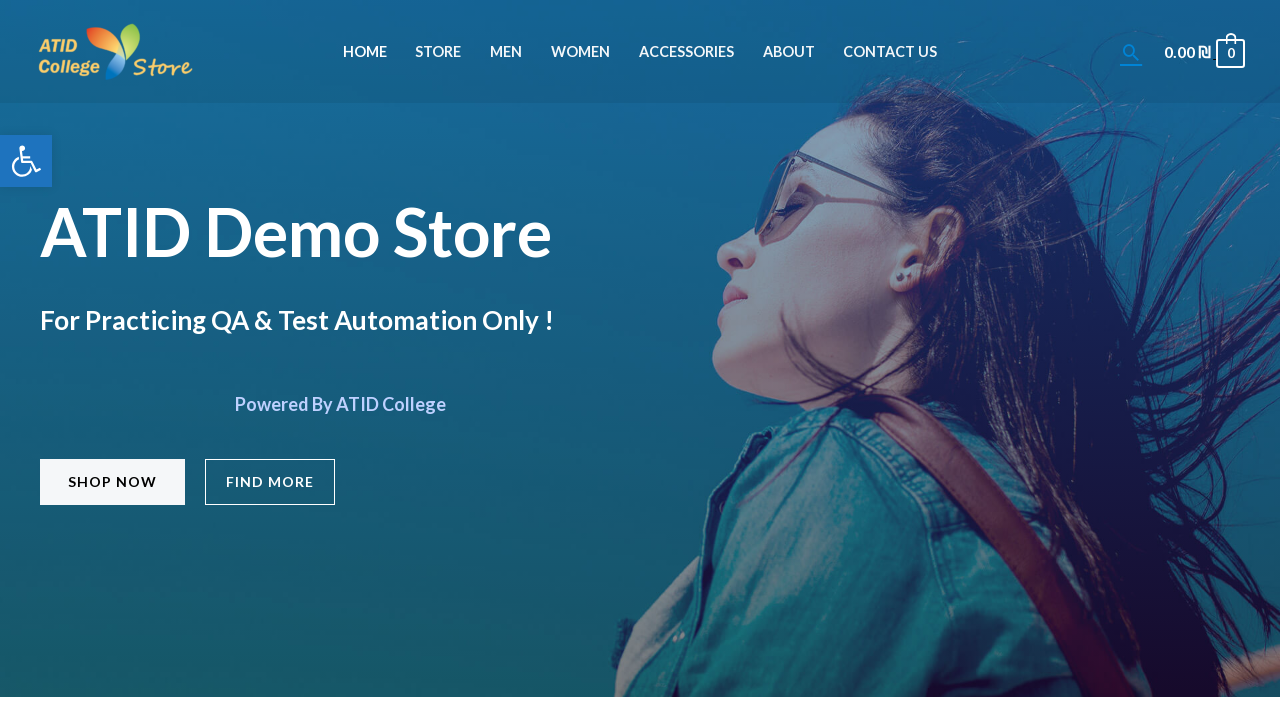

Clicked Shop Now button at (112, 482) on (//span[@class='elementor-button-text'][normalize-space()='Shop Now'])[1]
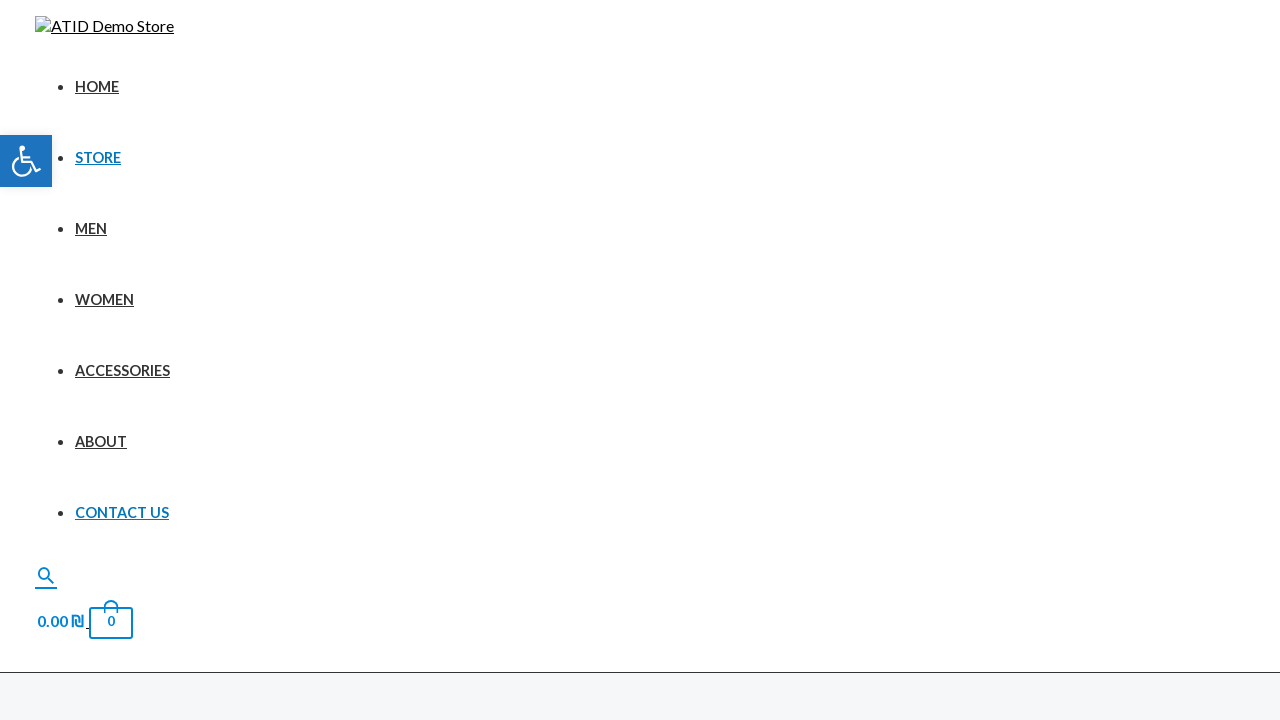

Verified redirect to store page at https://atid.store/store/
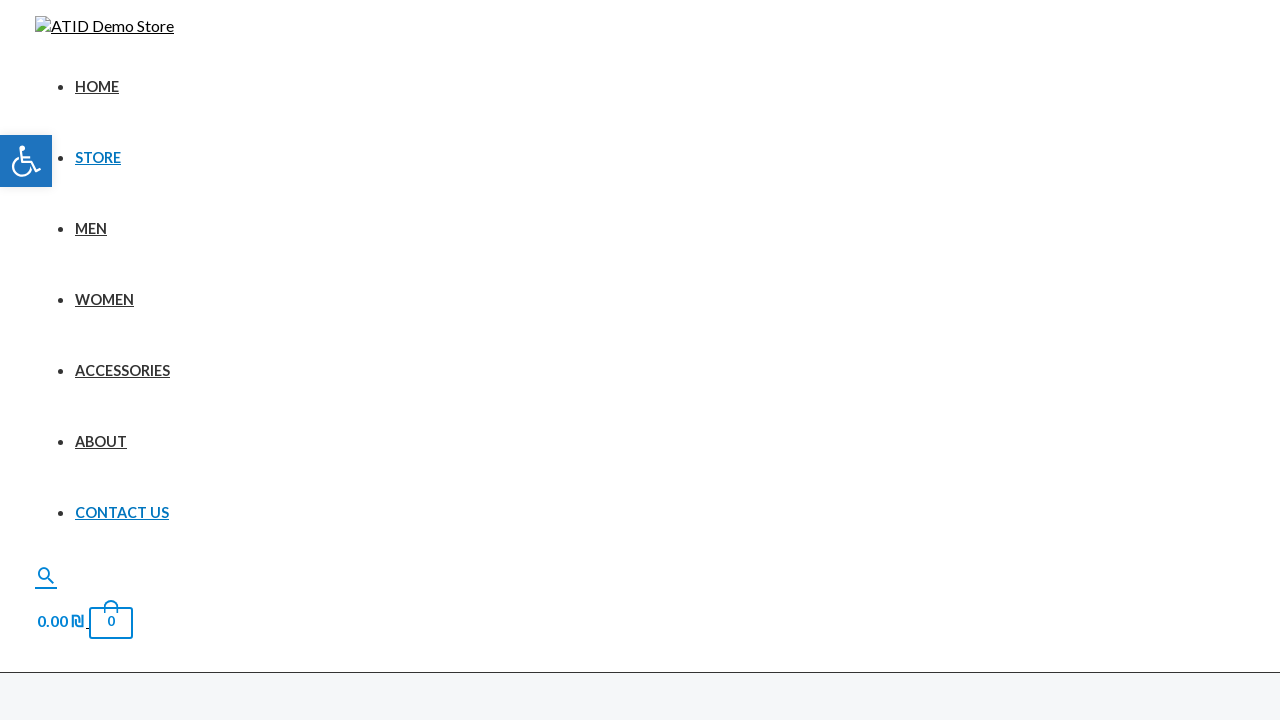

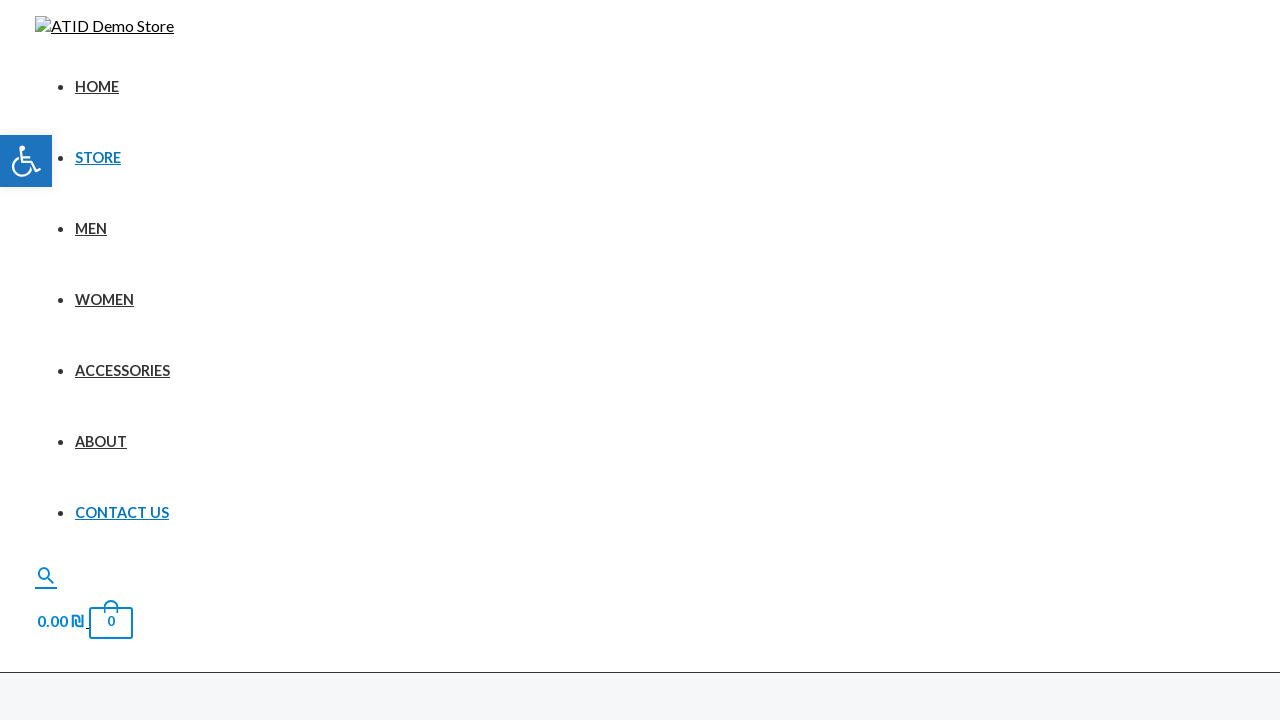